Tests successful login with valid demo credentials and navigation to inventory page

Starting URL: https://www.saucedemo.com/

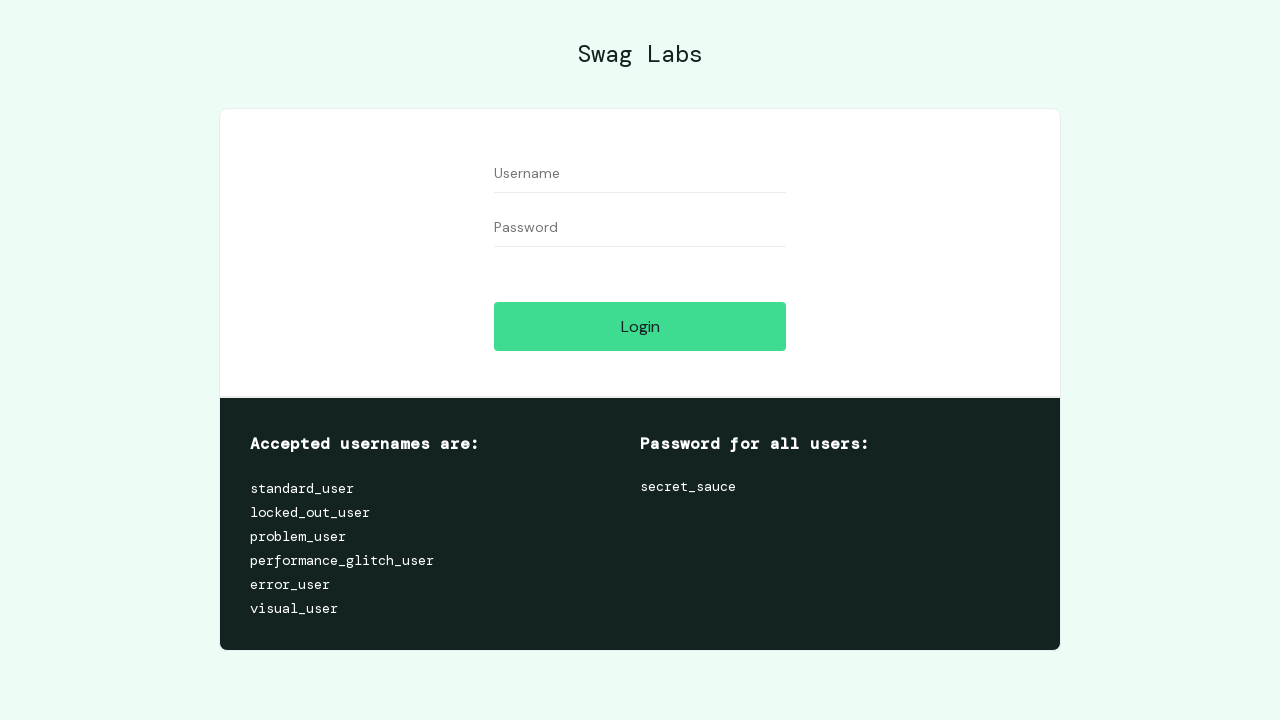

Filled username field with 'standard_user' on #user-name
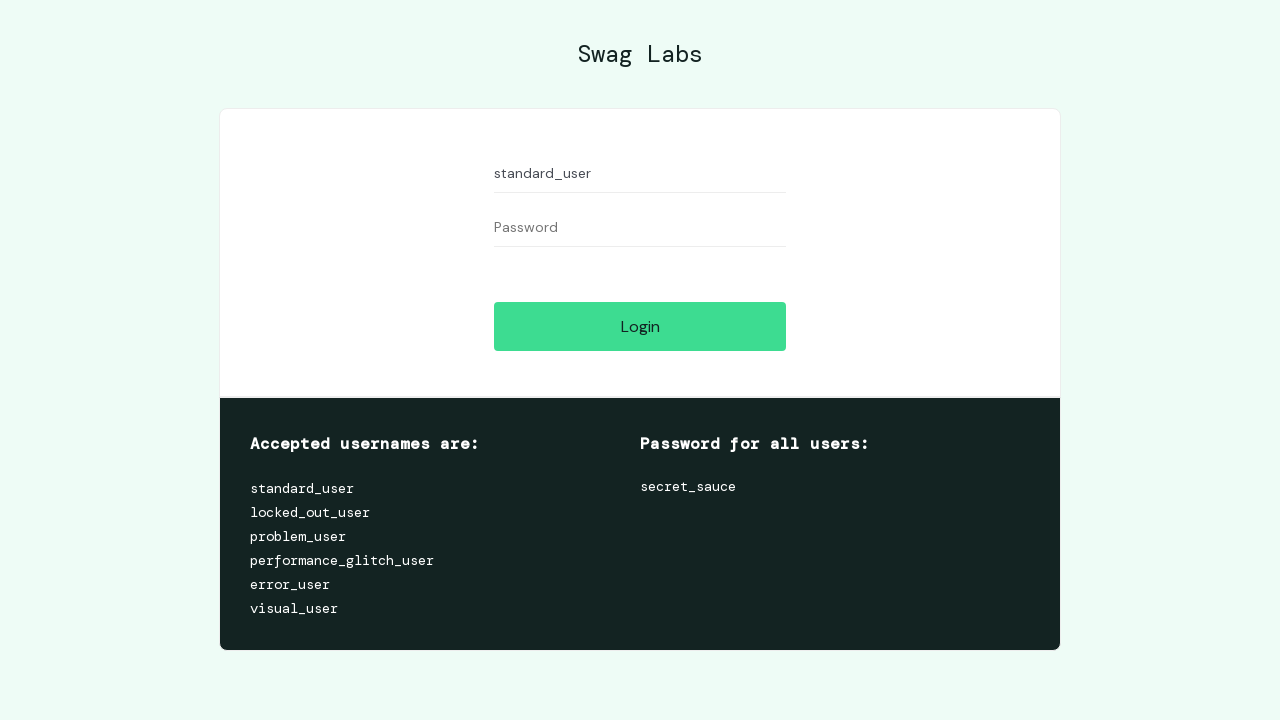

Filled password field with 'secret_sauce' on #password
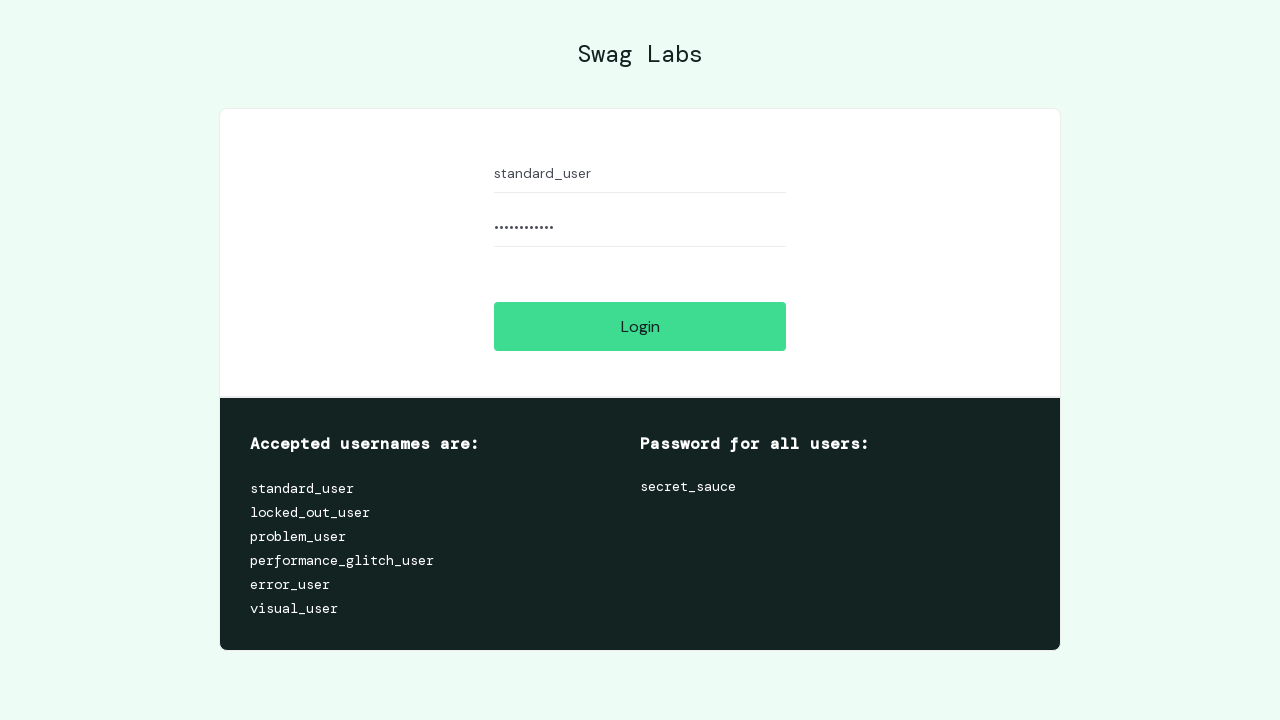

Clicked login button at (640, 326) on #login-button
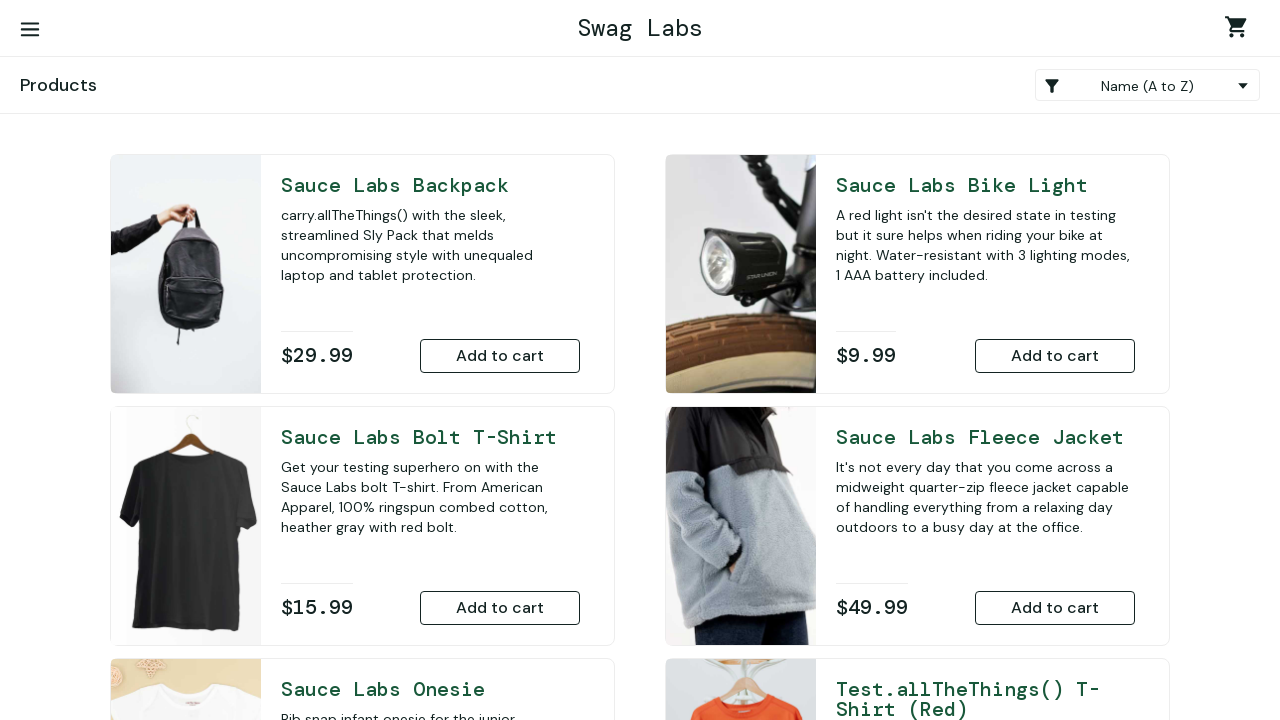

Successfully navigated to inventory page
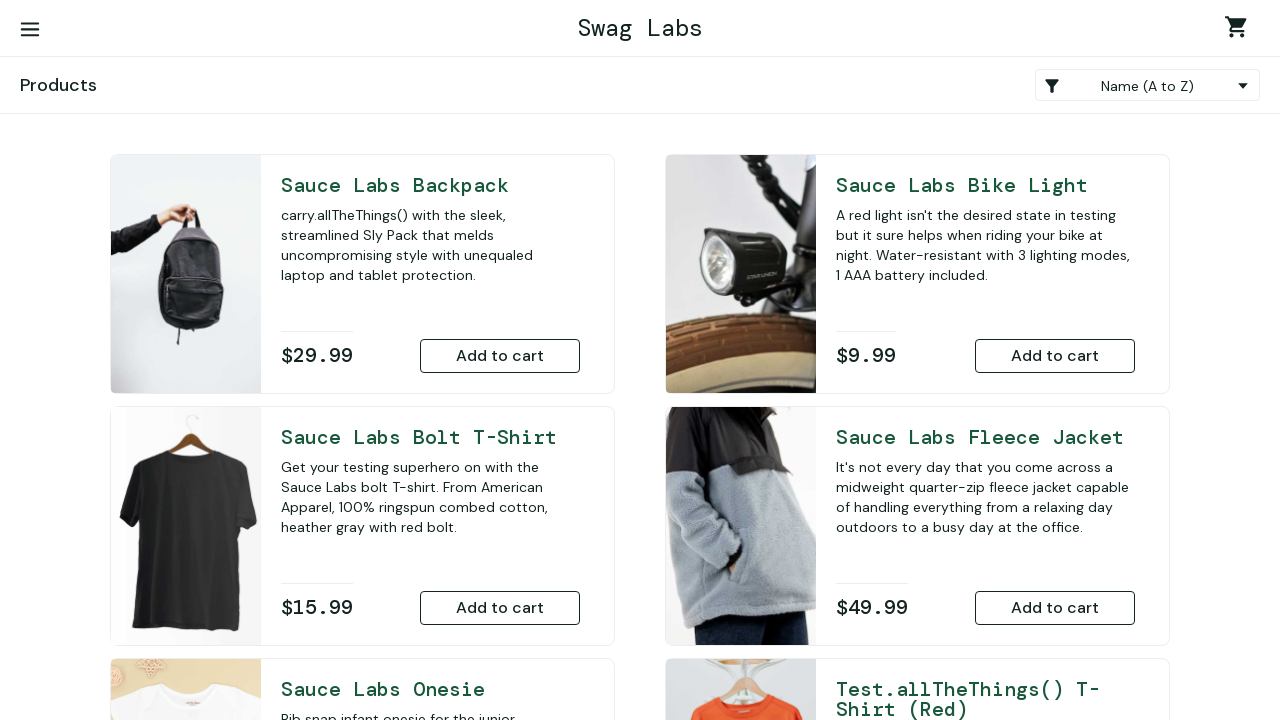

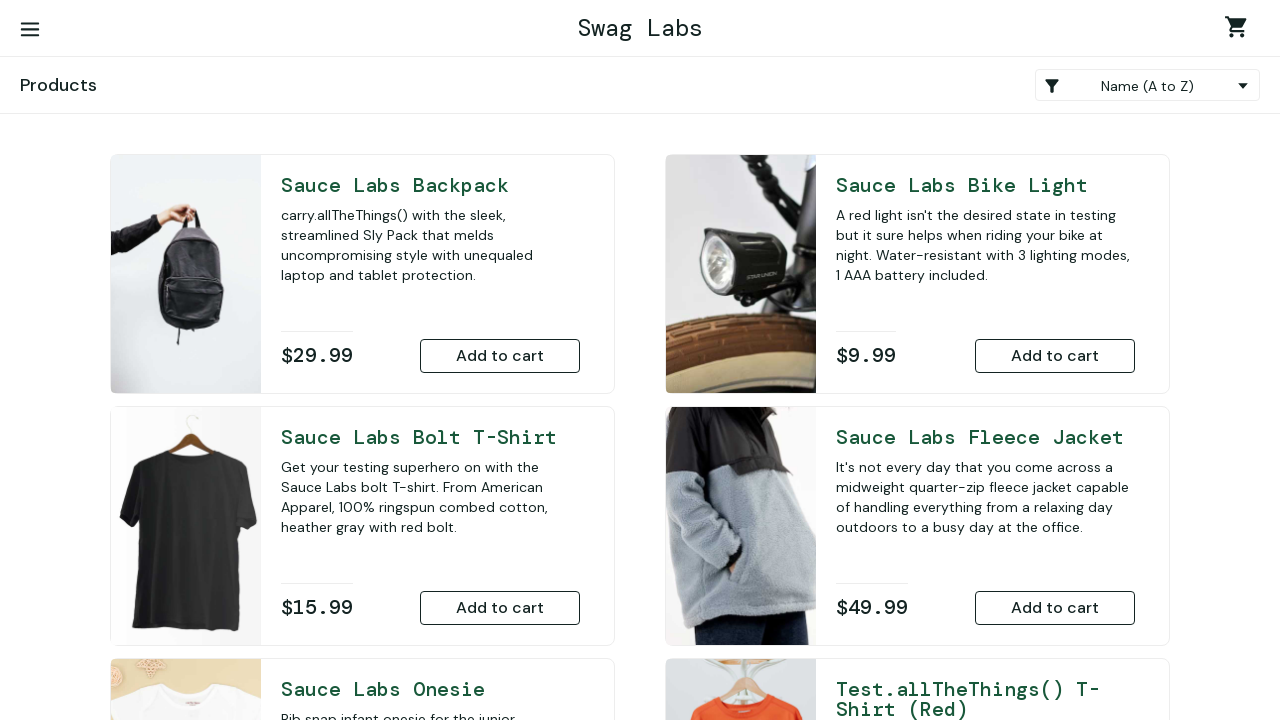